Tests window switching functionality by clicking a link that opens a new window, extracting email text from the child window, and using it to fill a form field in the parent window

Starting URL: https://rahulshettyacademy.com/loginpagePractise/#

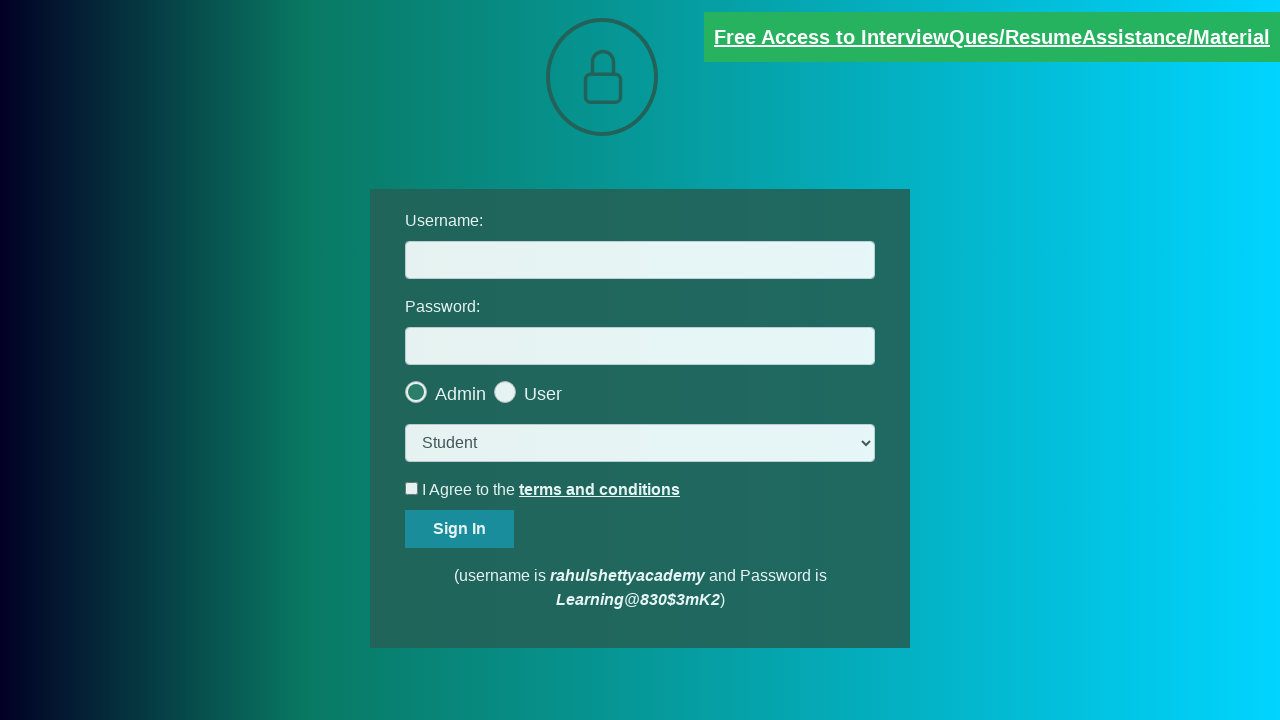

Clicked blinking text link to open new window at (992, 37) on a.blinkingText
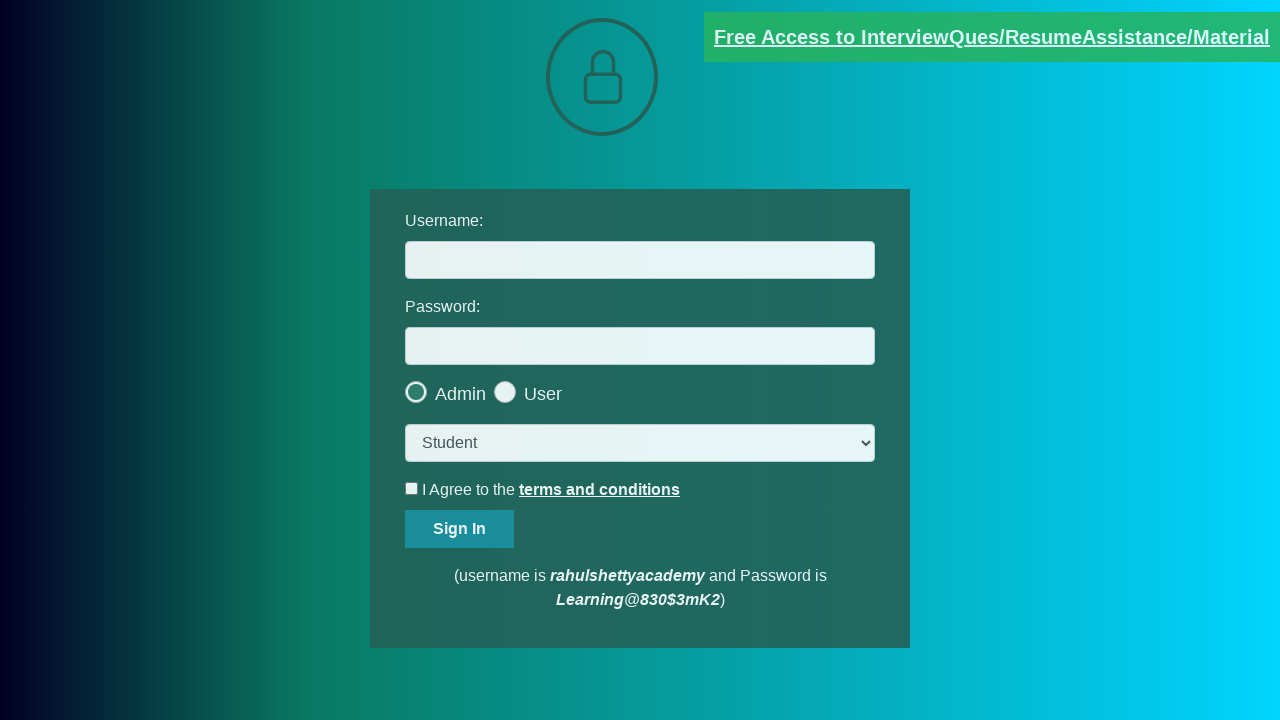

New window/tab opened and captured
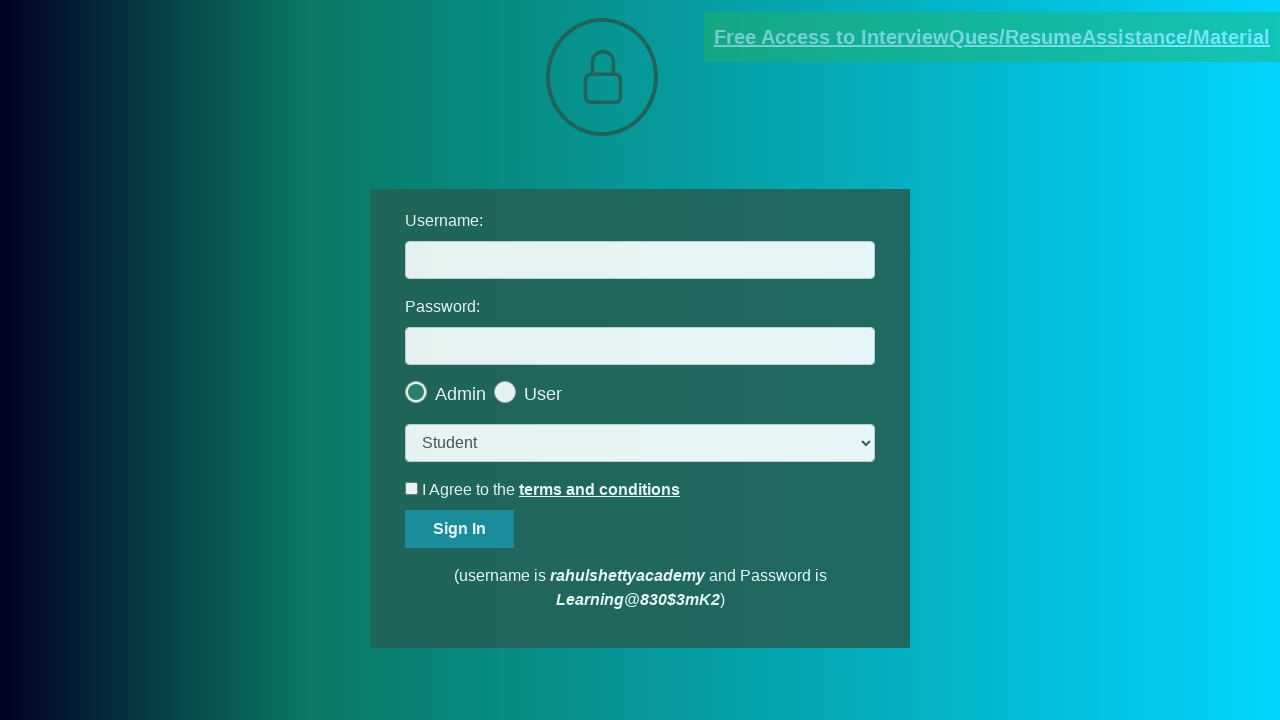

Extracted email text from child window
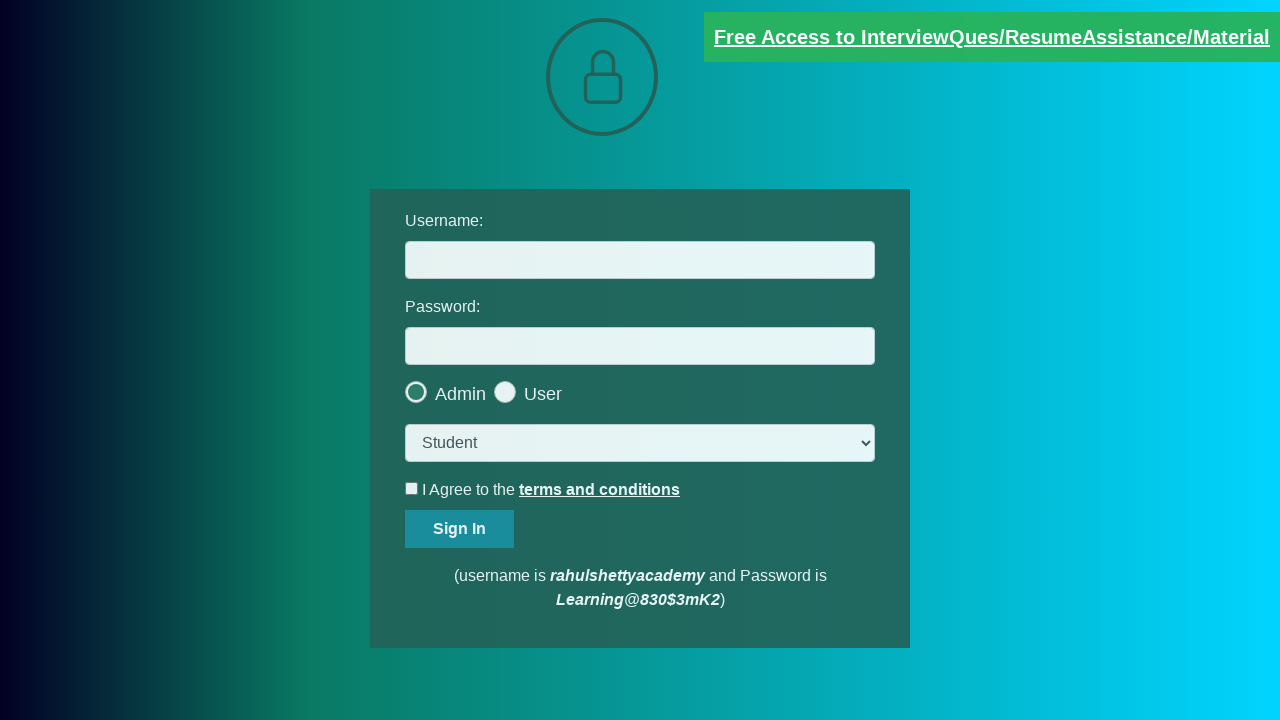

Closed child window and switched back to parent window
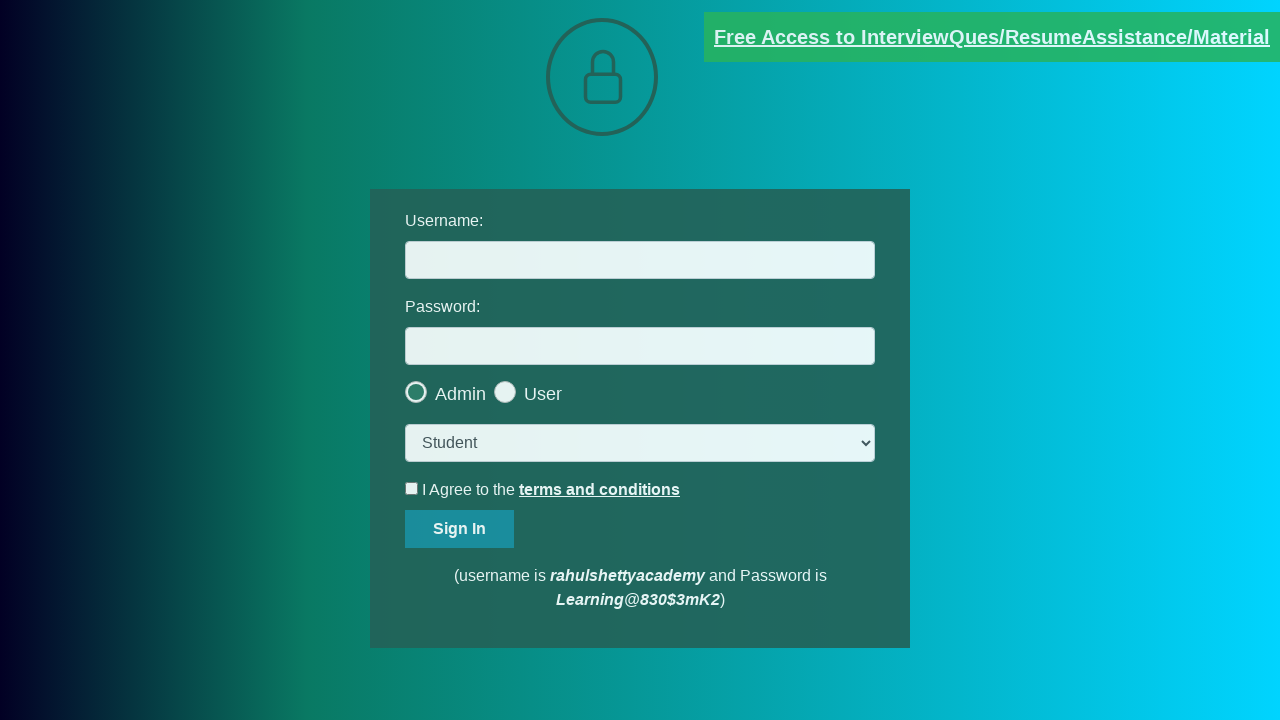

Filled username field with extracted email: mentor@rahulshettyacademy.com on #username
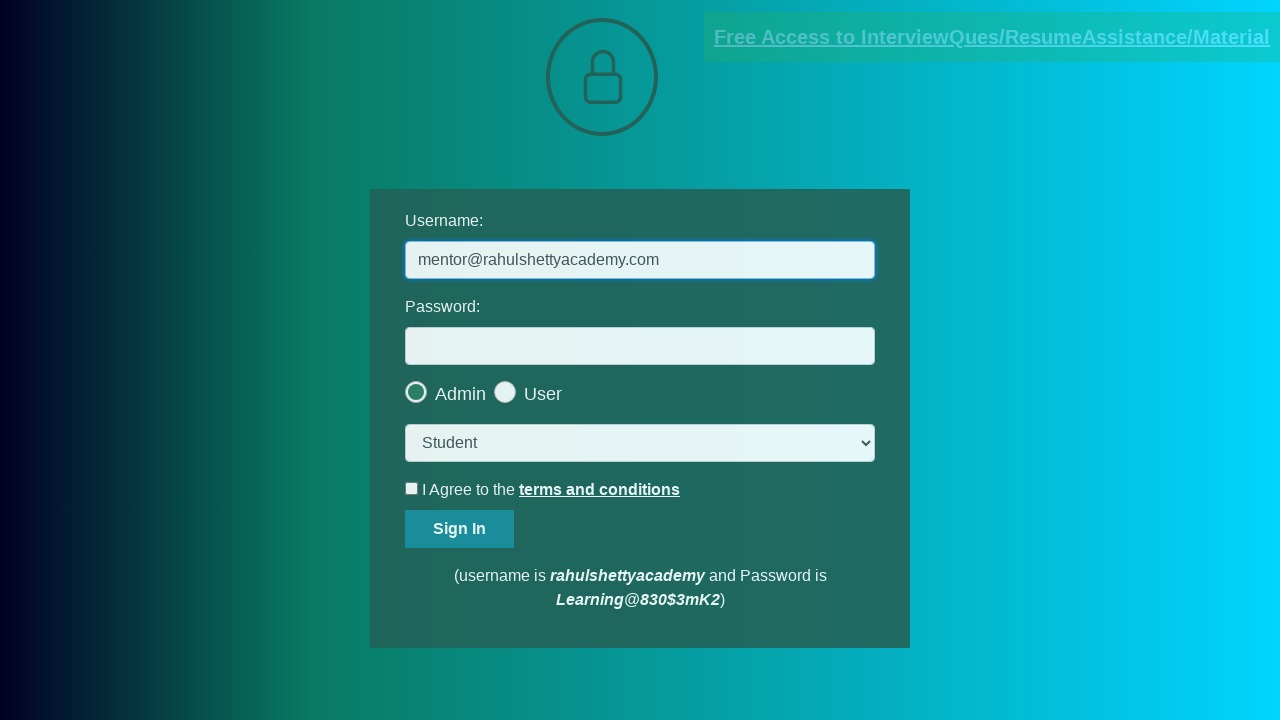

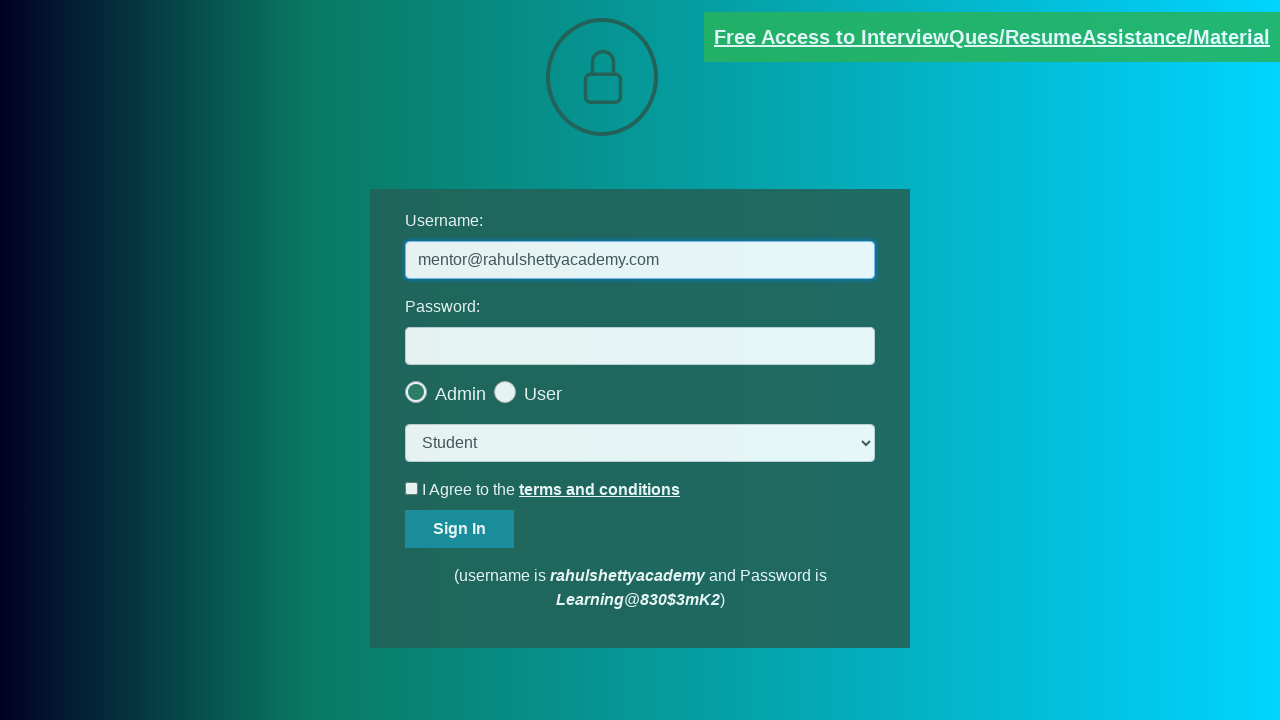